Tests a JavaScript prompt dialog by clicking a button that triggers a prompt, entering text, and accepting it

Starting URL: https://automationfc.github.io/basic-form/index.html

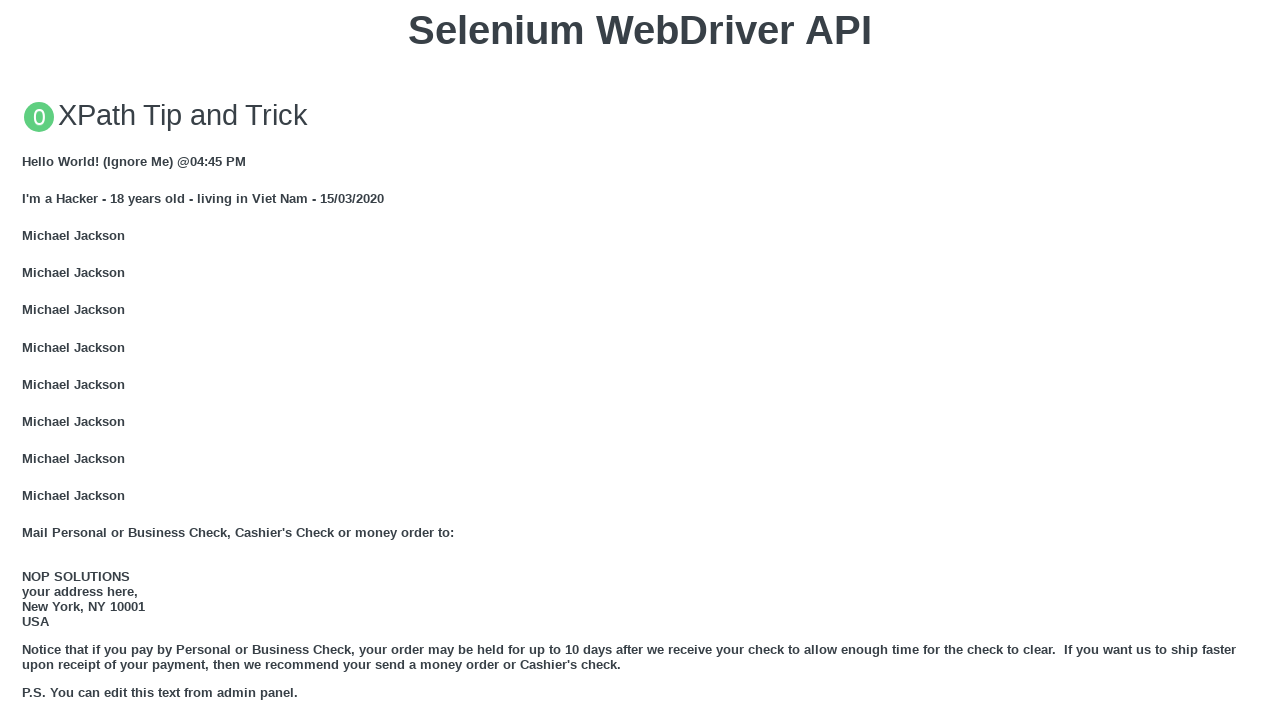

Set up dialog handler to accept prompt with text 'vu nguyen'
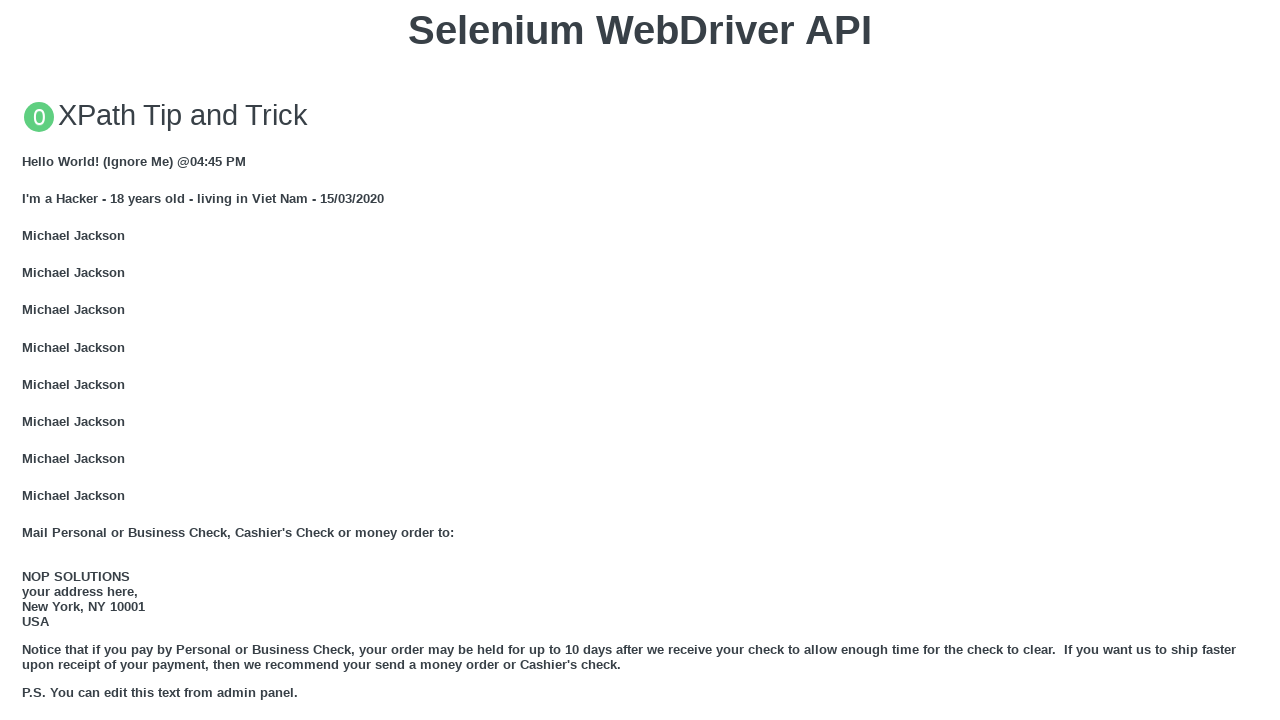

Clicked button to trigger JavaScript prompt dialog at (640, 360) on xpath=//button[text()='Click for JS Prompt']
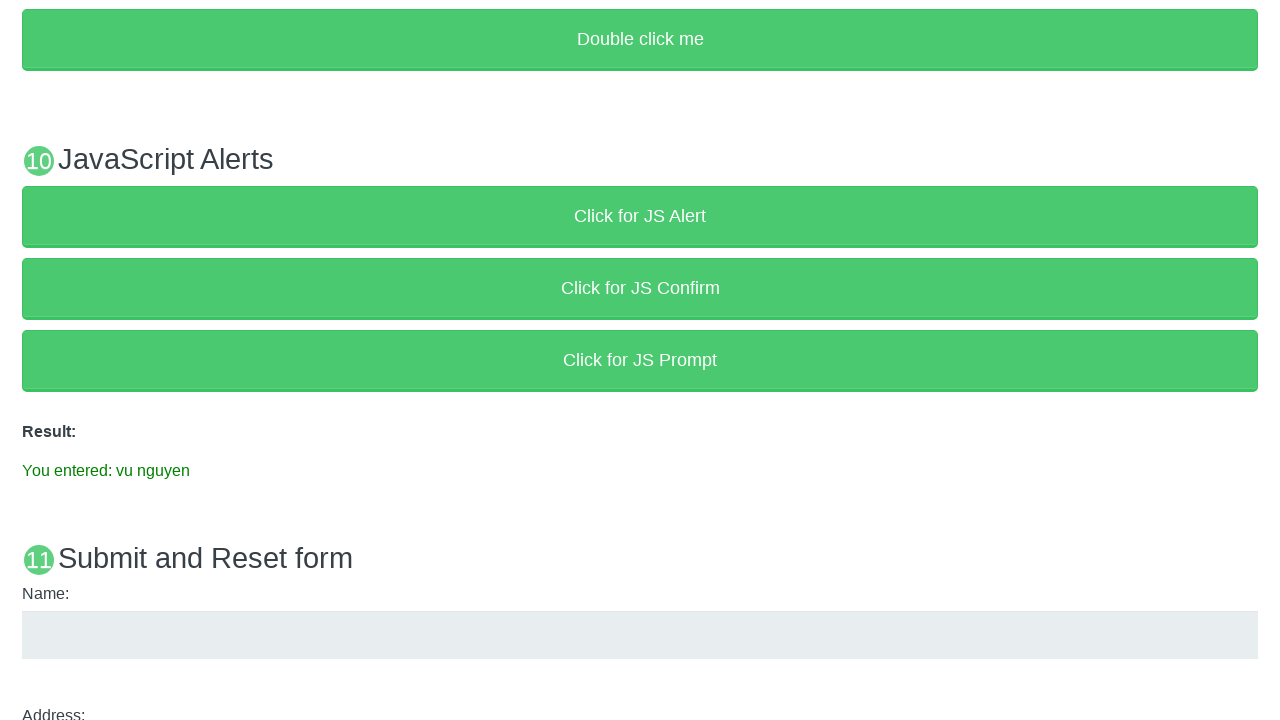

Waited for result element to appear
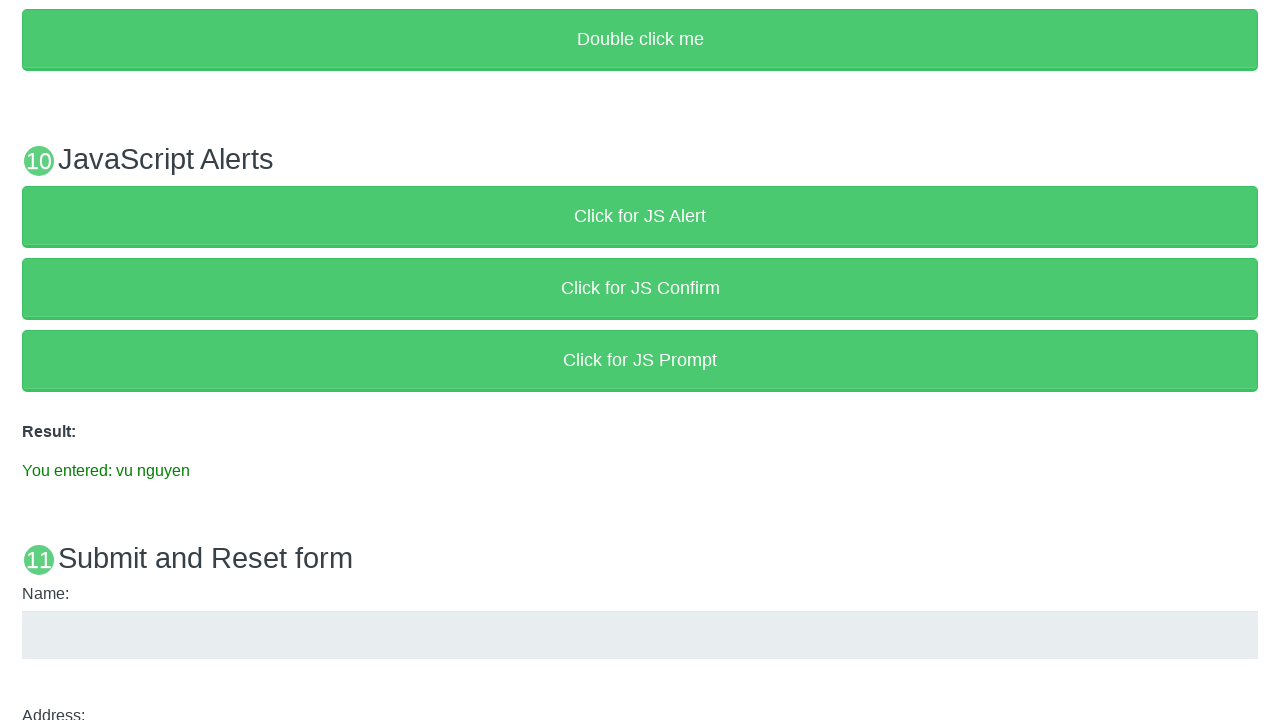

Verified prompt result text is 'You entered: vu nguyen'
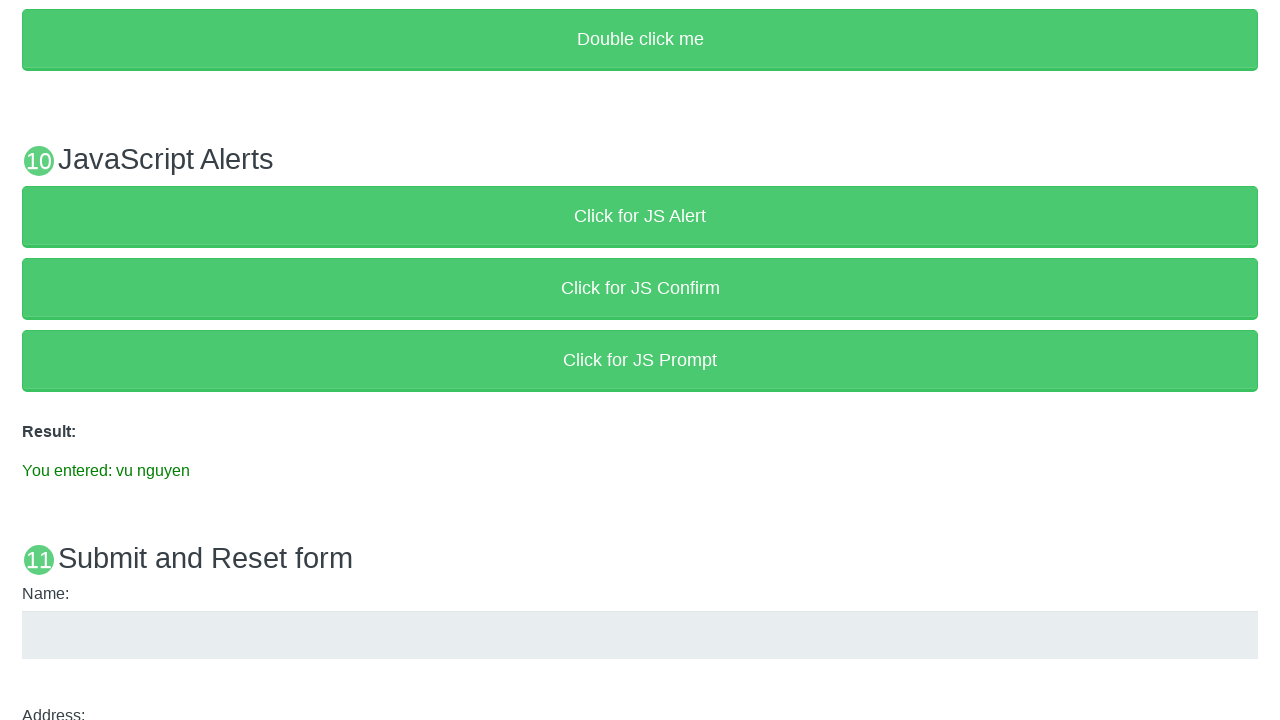

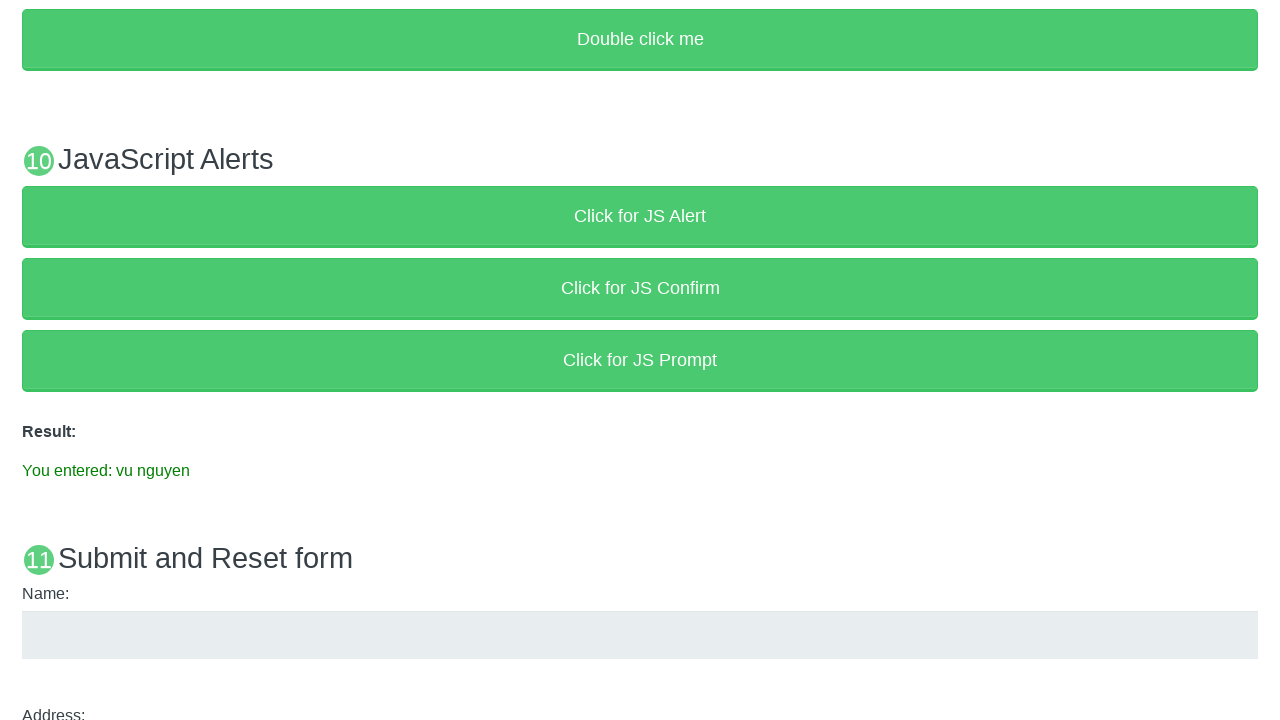